Tests checkbox functionality by navigating to the checkboxes page and clicking on any unchecked checkboxes to ensure all checkboxes are selected

Starting URL: https://the-internet.herokuapp.com/checkboxes

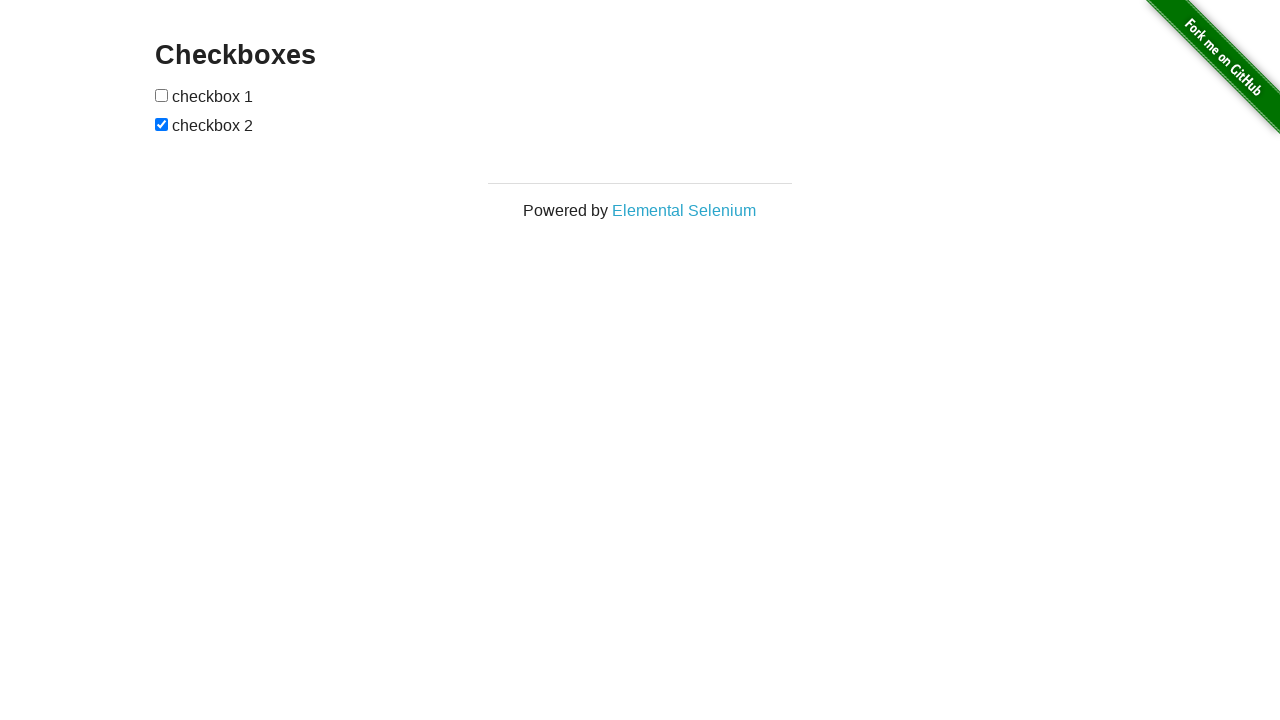

Navigated to checkboxes page
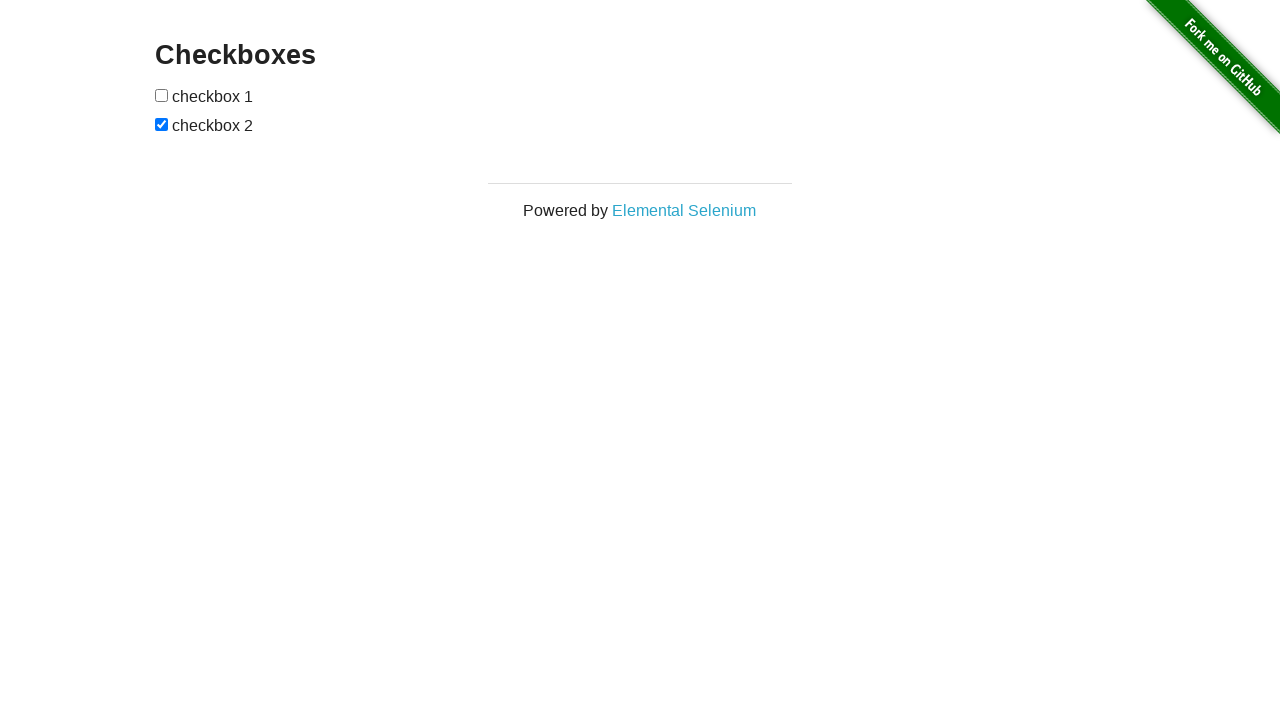

Retrieved all checkboxes from the page
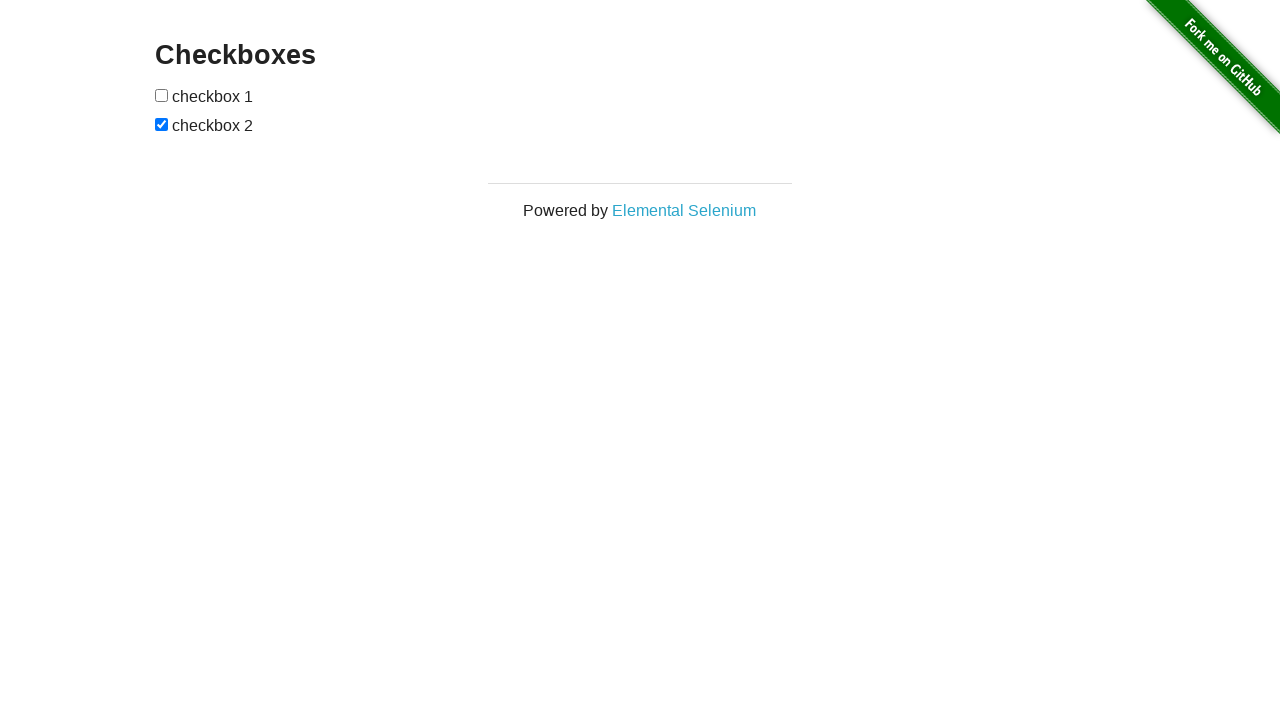

Clicked unchecked checkbox to select it at (162, 95) on input[type='checkbox'] >> nth=0
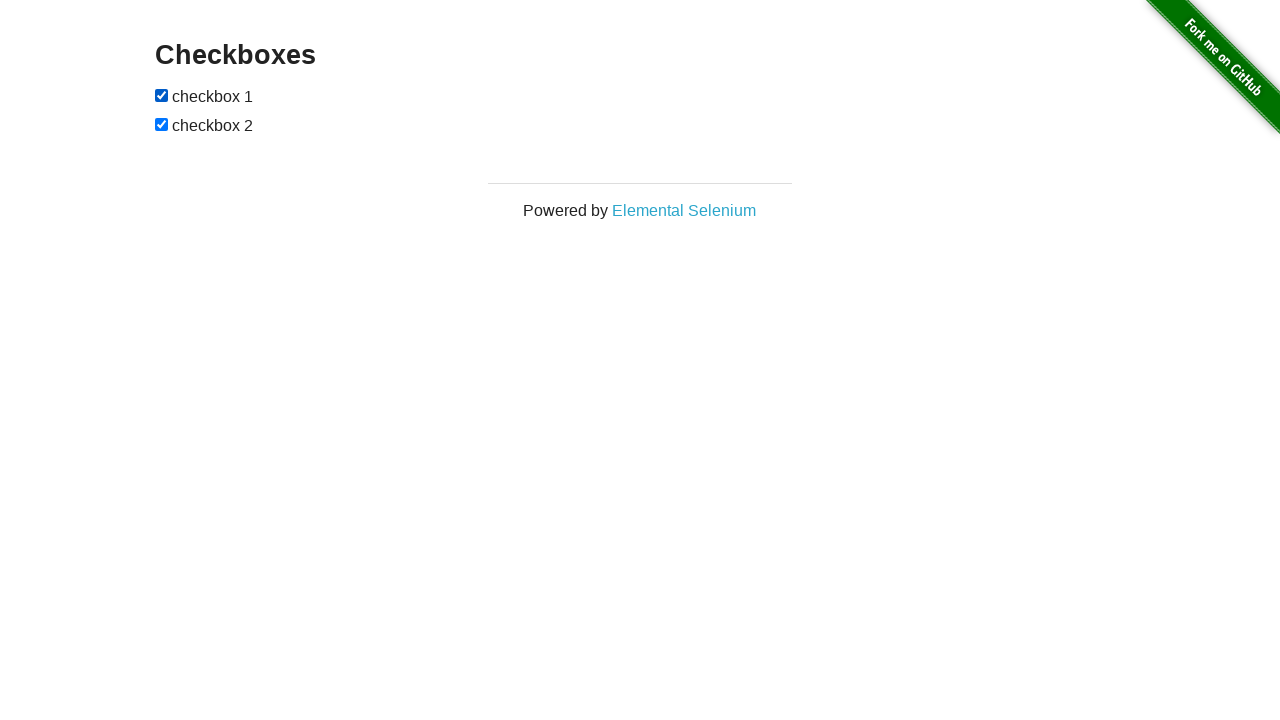

Verified checkbox is checked
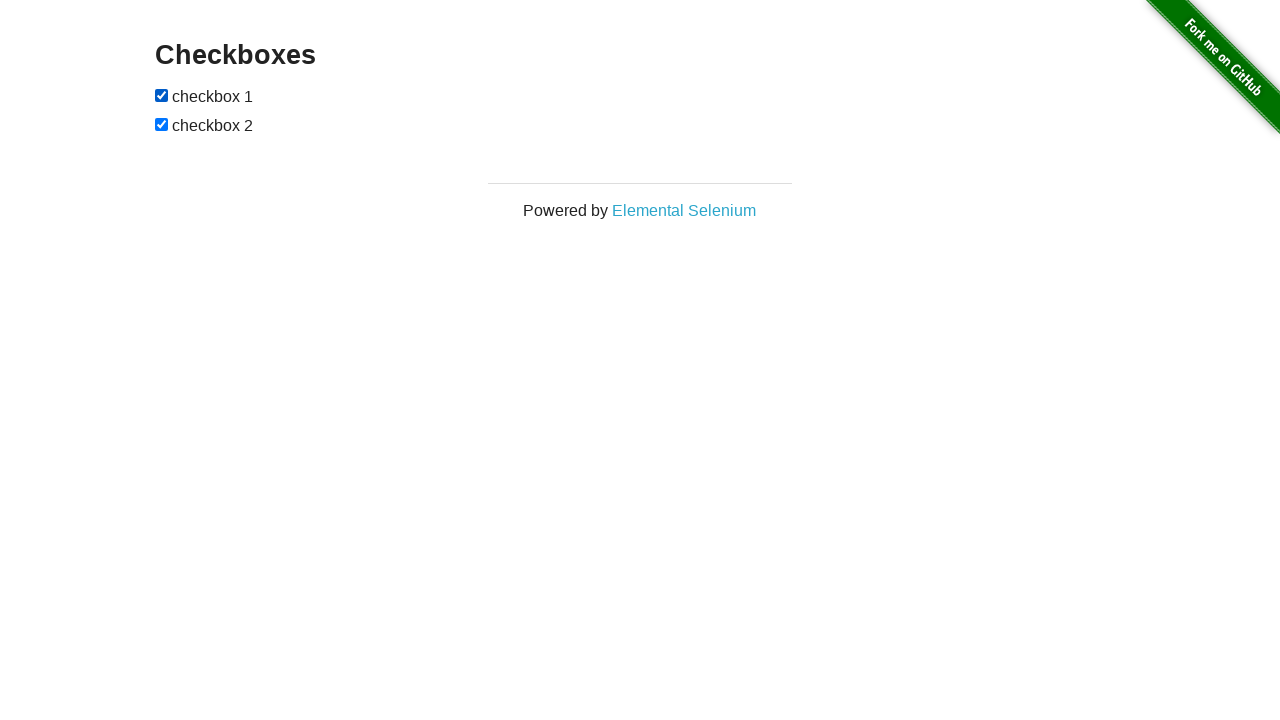

Verified checkbox is checked
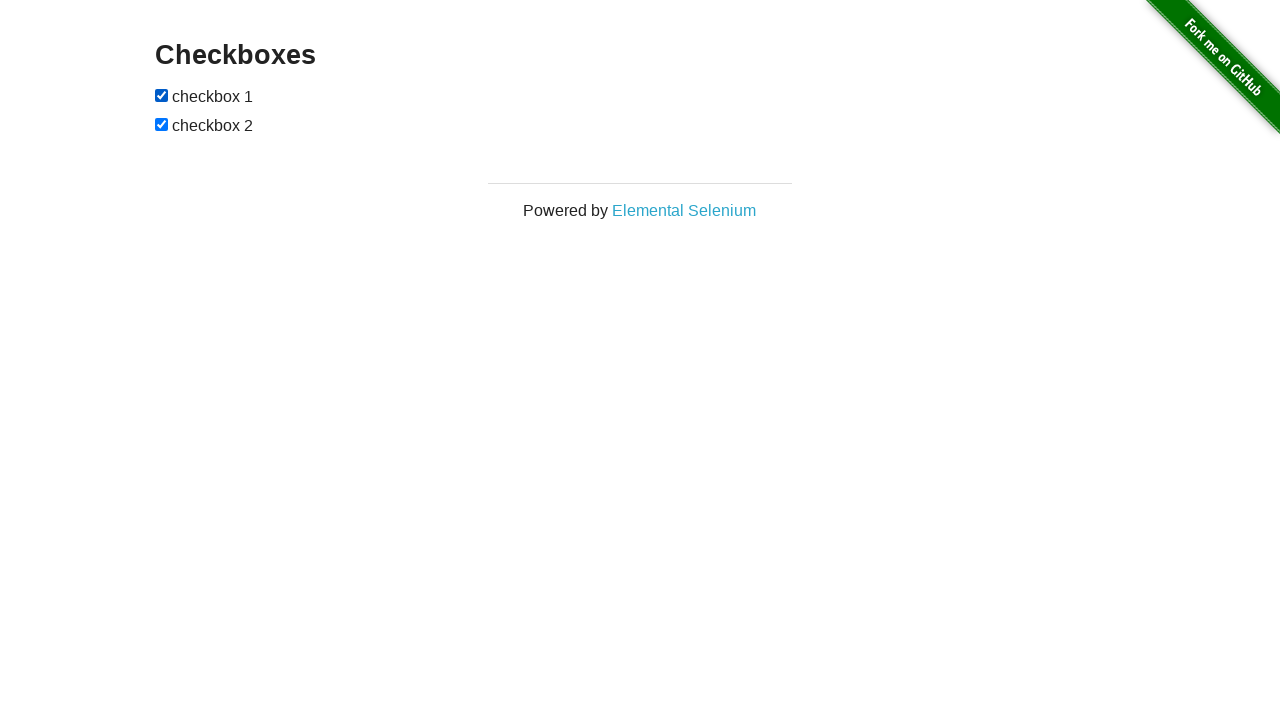

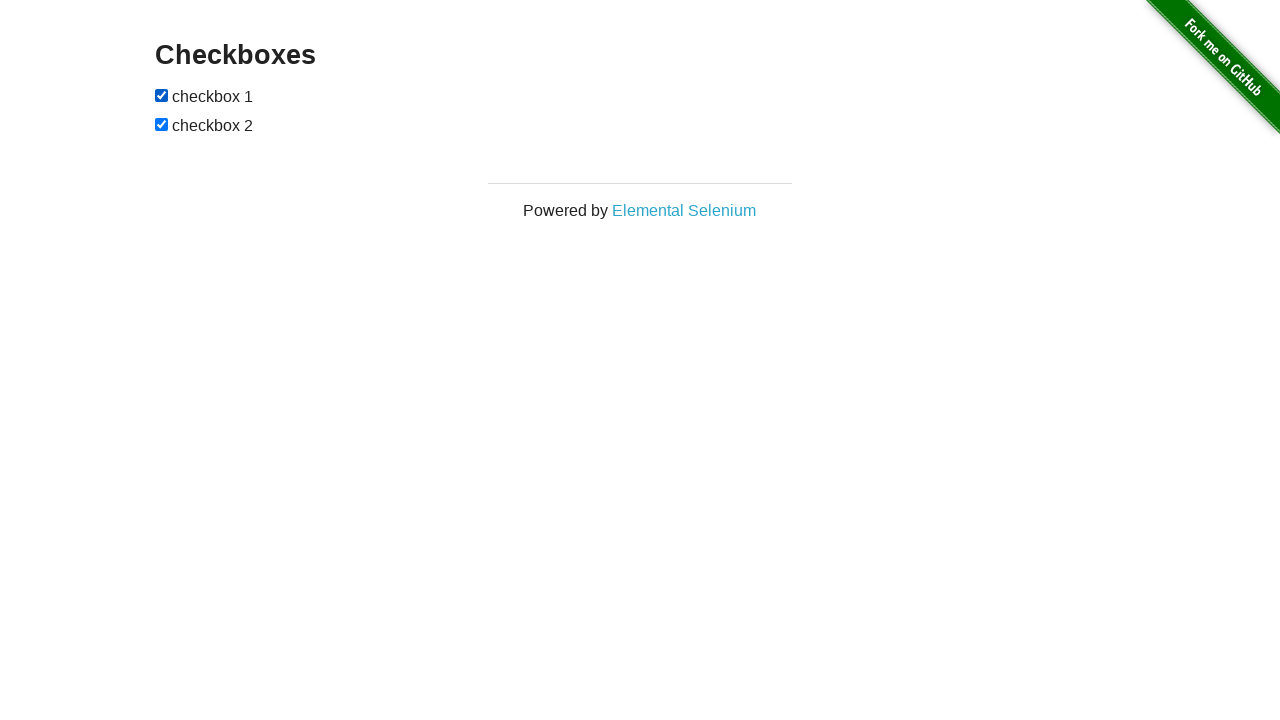